Tests JavaScript prompt functionality in W3Schools editor by switching to iframe, triggering a prompt dialog, entering text, and verifying the result

Starting URL: https://www.w3schools.com/js/tryit.asp?filename=tryjs_prompt

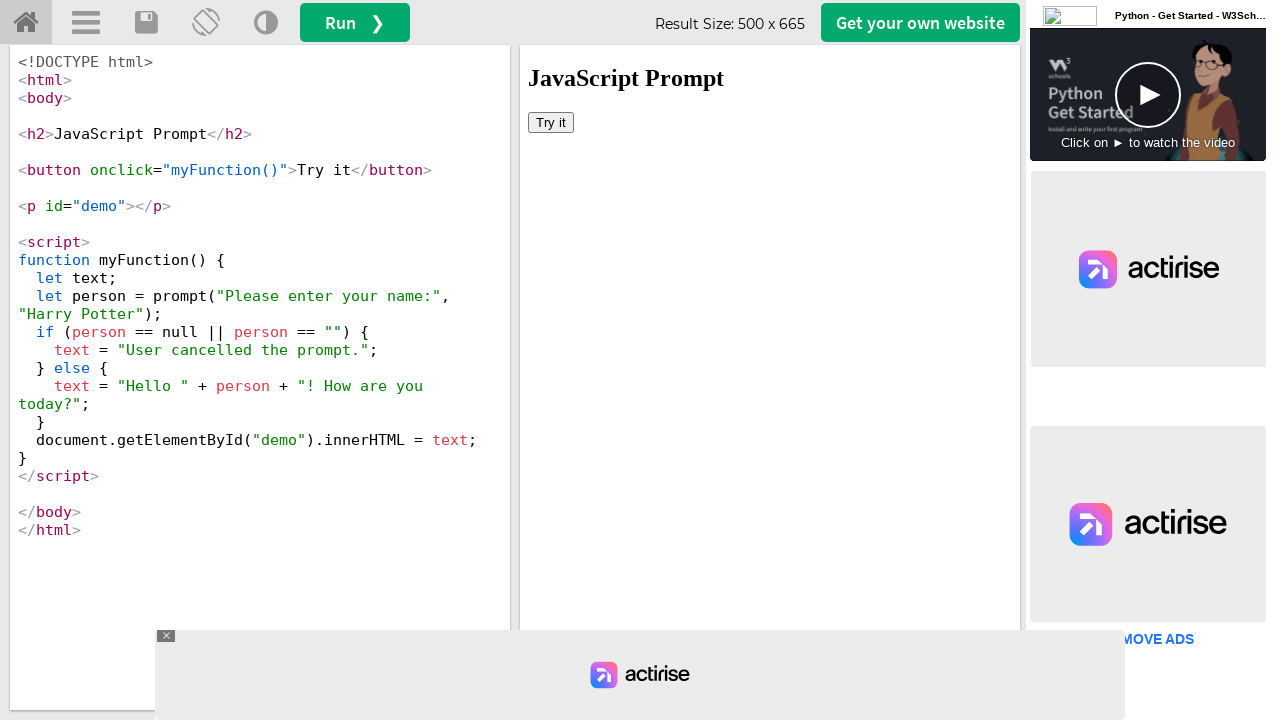

Switched to iframeResult containing the demo
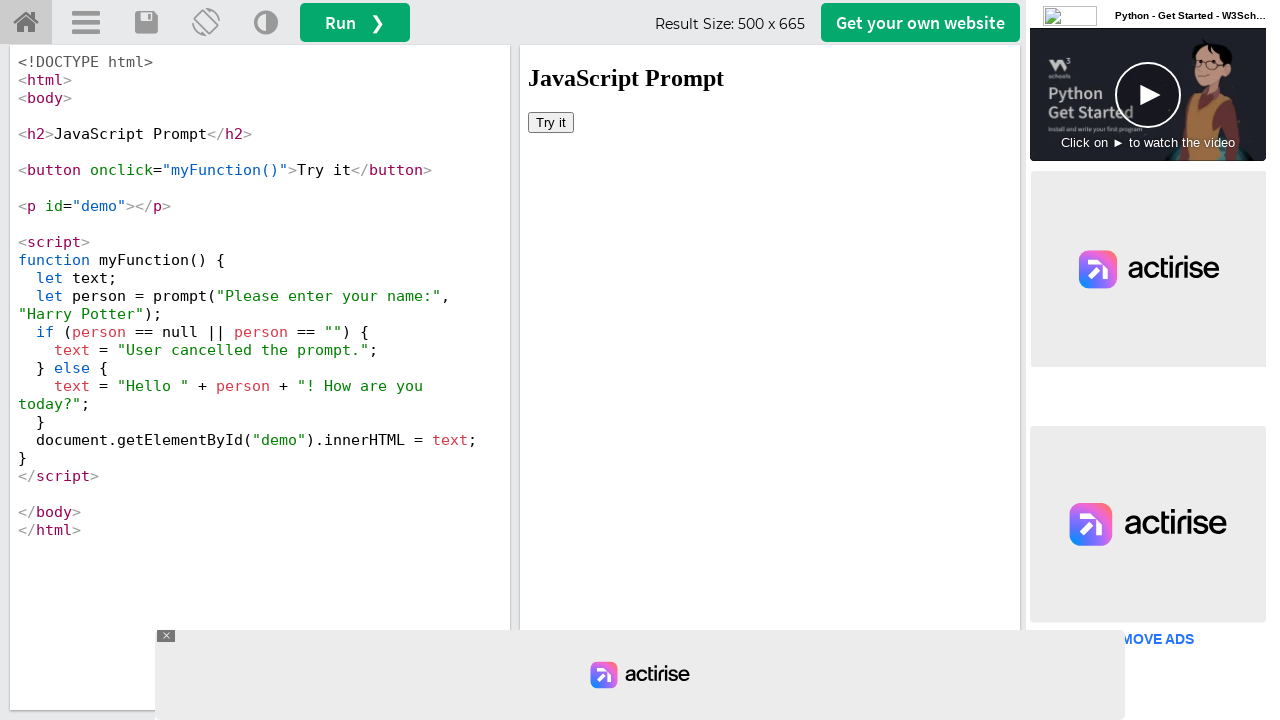

Clicked 'Try it' button to trigger prompt dialog at (551, 122) on xpath=//button[text()='Try it']
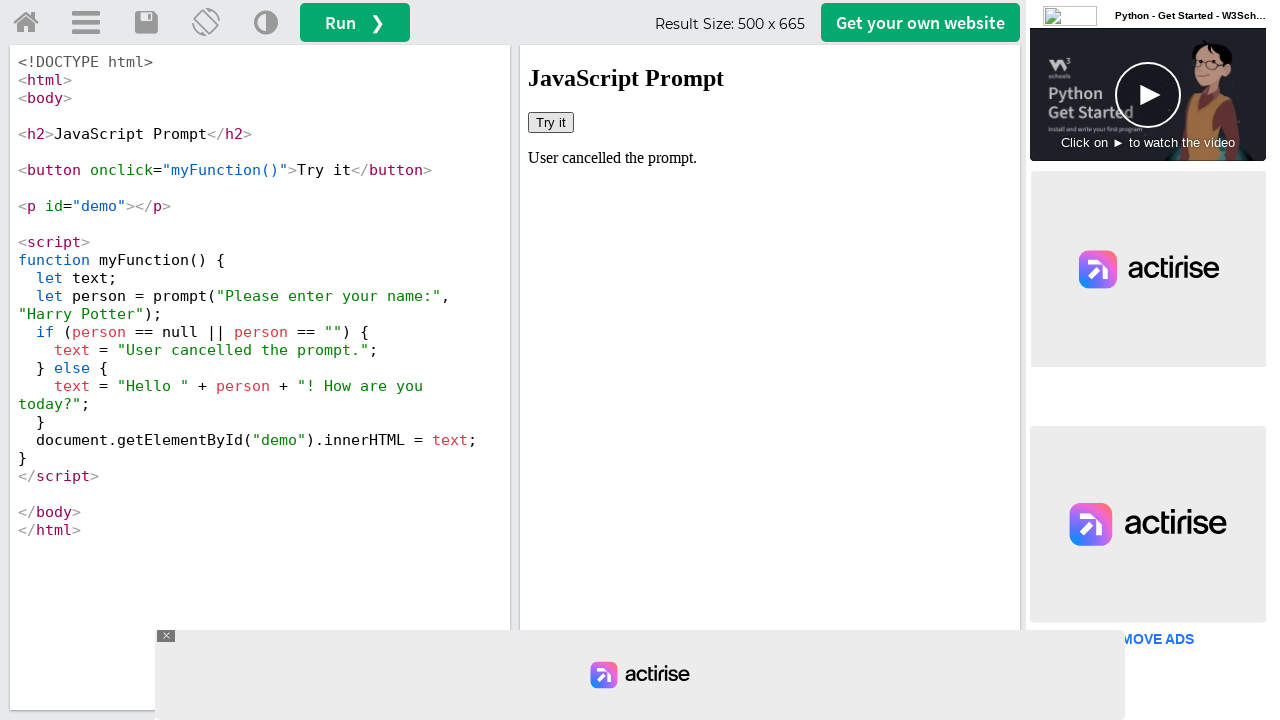

Set up dialog handler to accept prompt with 'Balachandar'
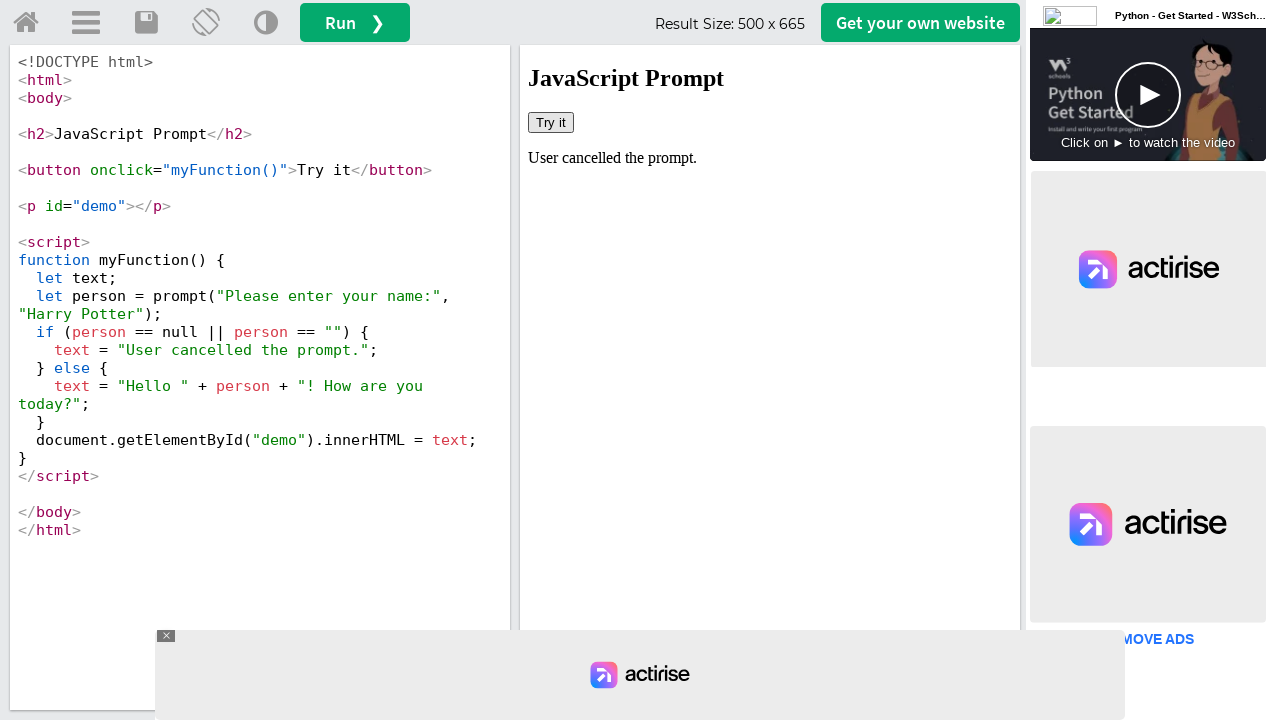

Clicked 'Try it' button again to trigger dialog with handler active at (551, 122) on xpath=//button[text()='Try it']
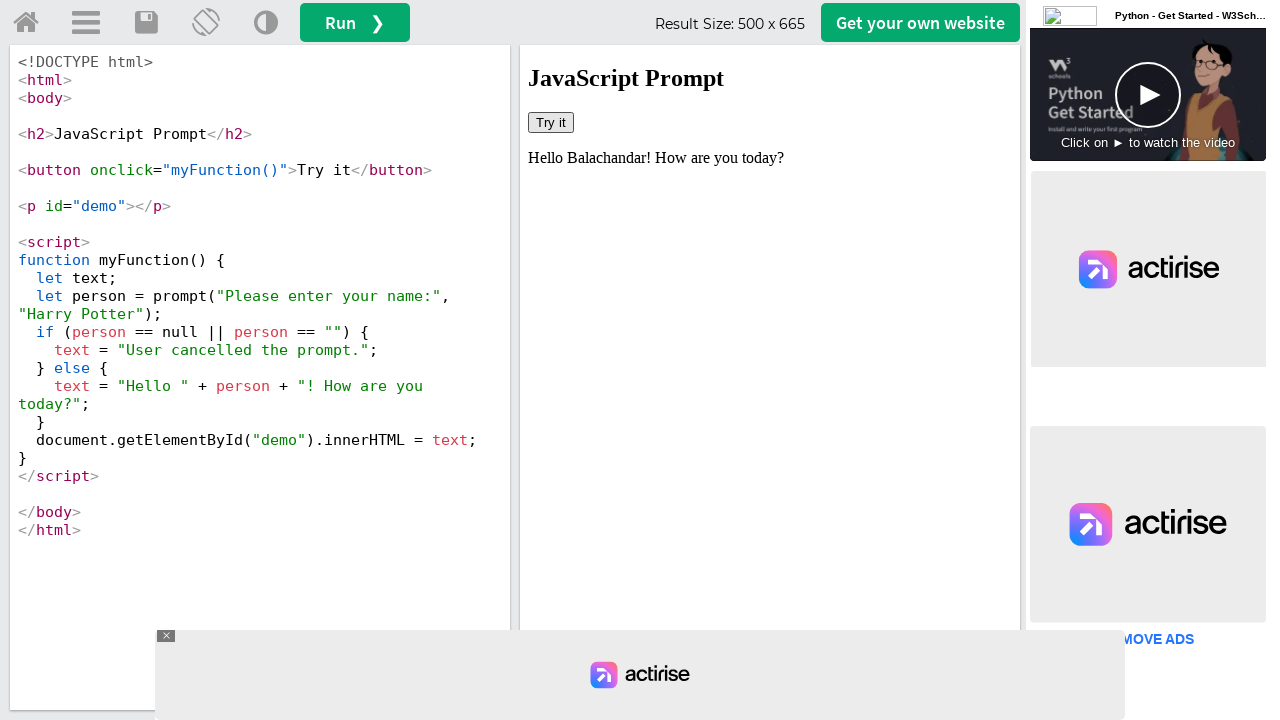

Demo text element loaded and visible
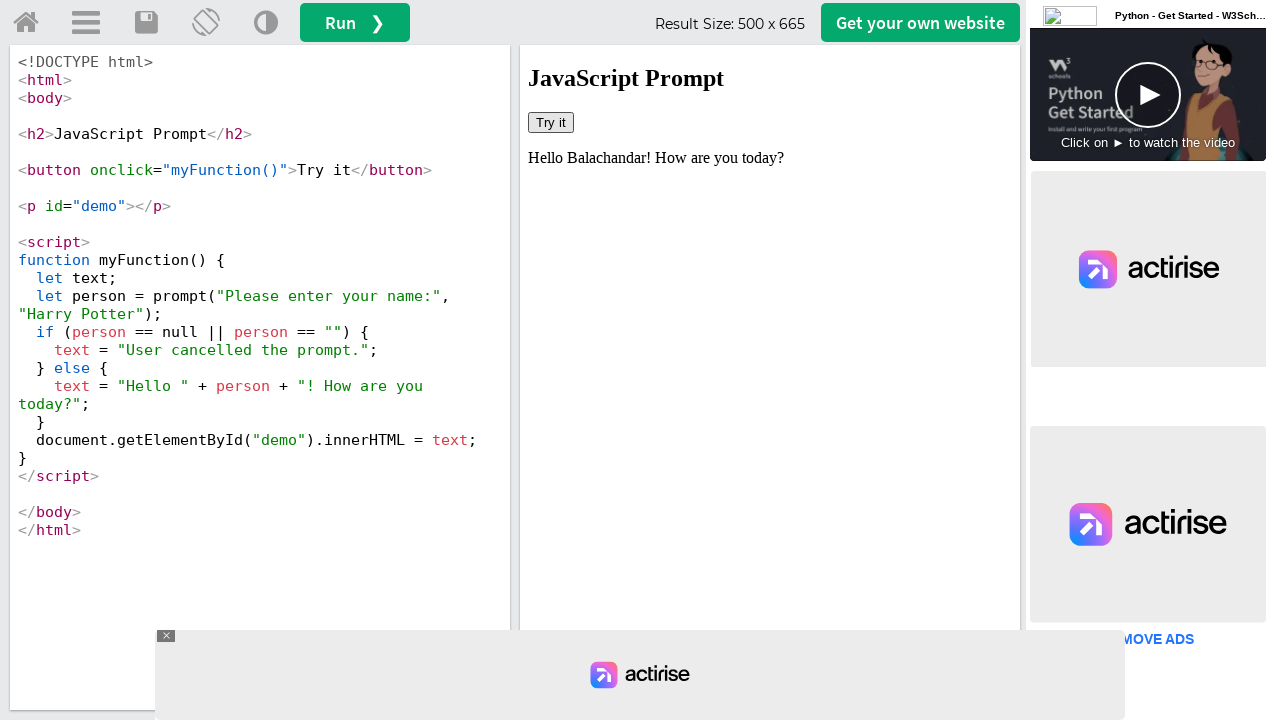

Retrieved demo text content
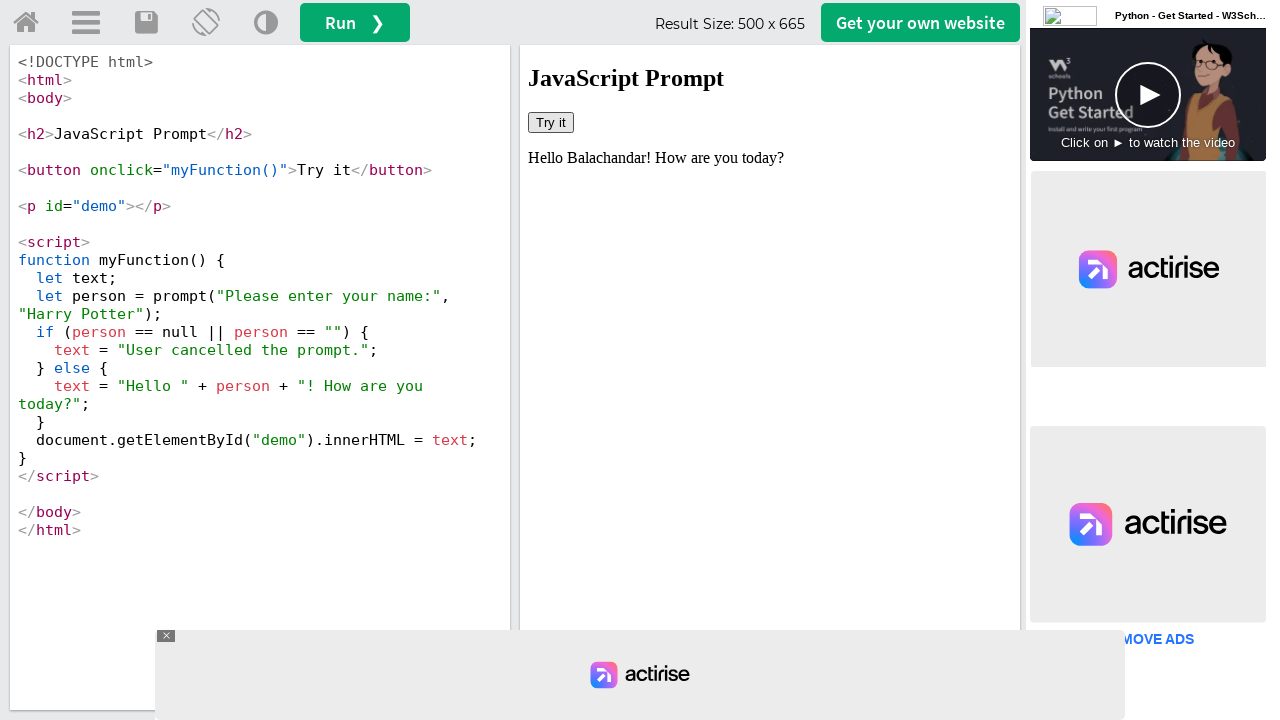

Text verification passed - 'Balachandar' found in demo output
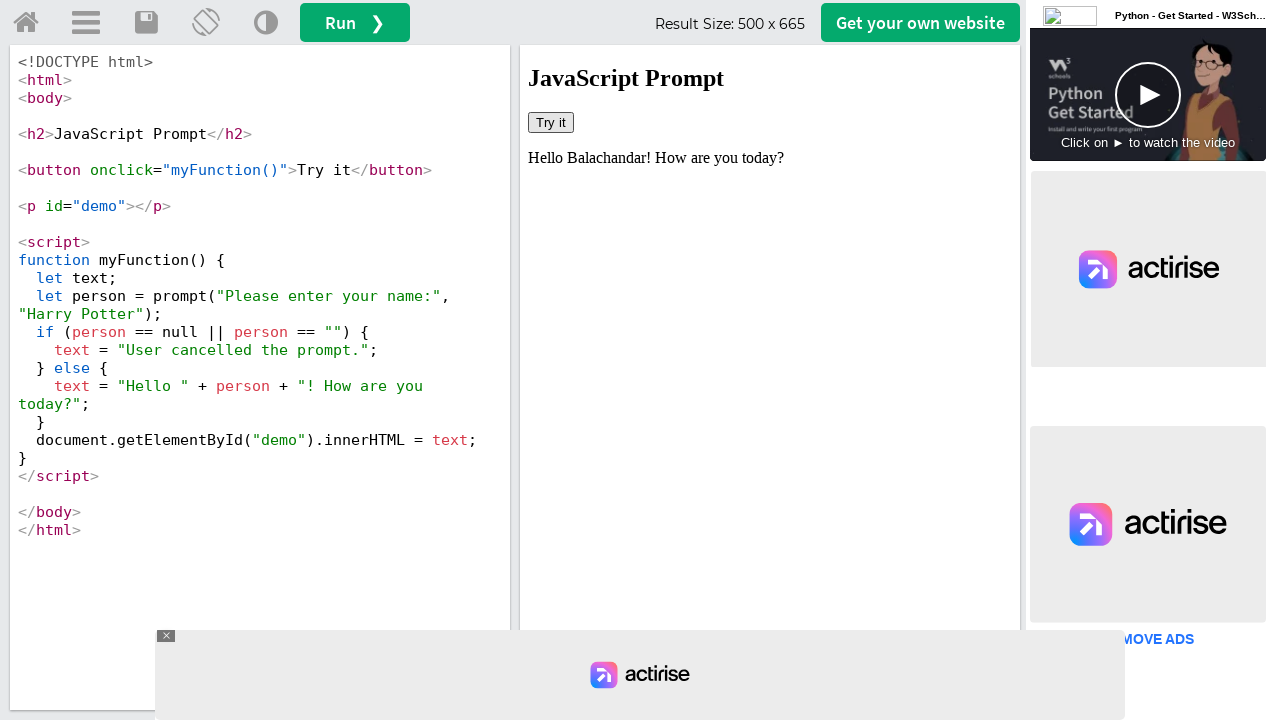

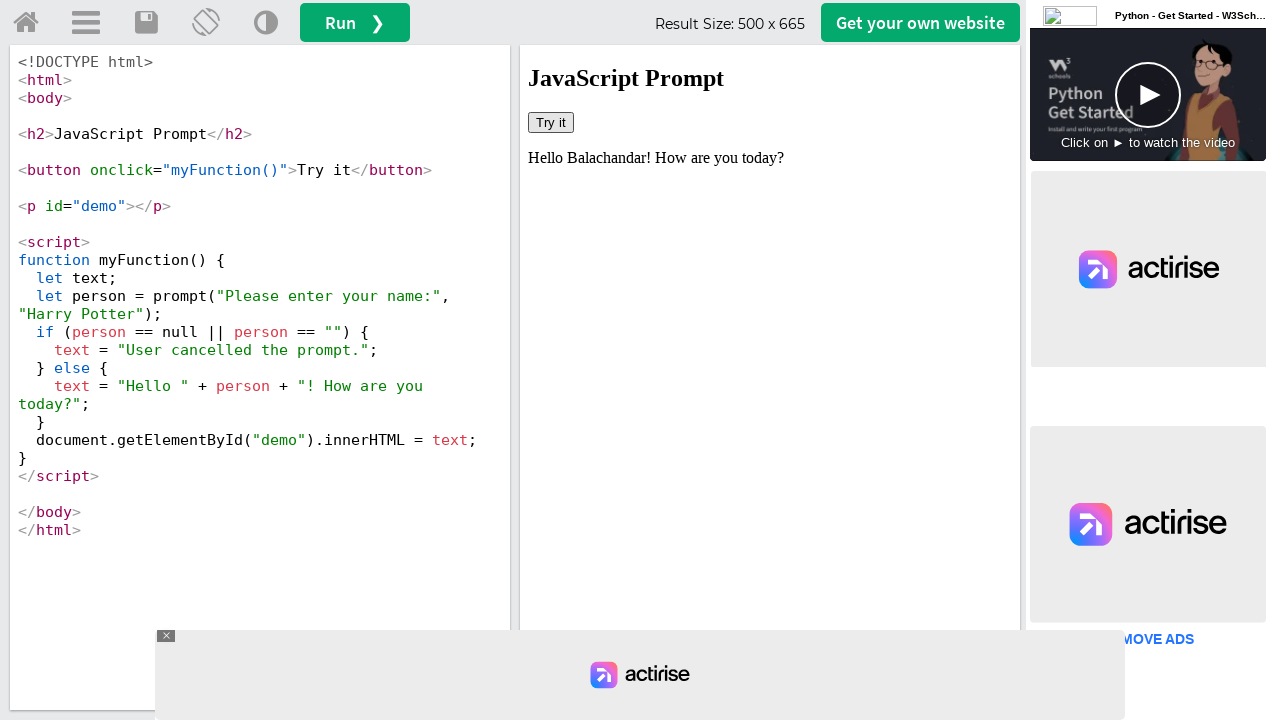